Tests drag and drop functionality on jQueryUI demo page by dragging an element and dropping it onto a target area, then verifying the drop was successful

Starting URL: https://jqueryui.com/droppable/

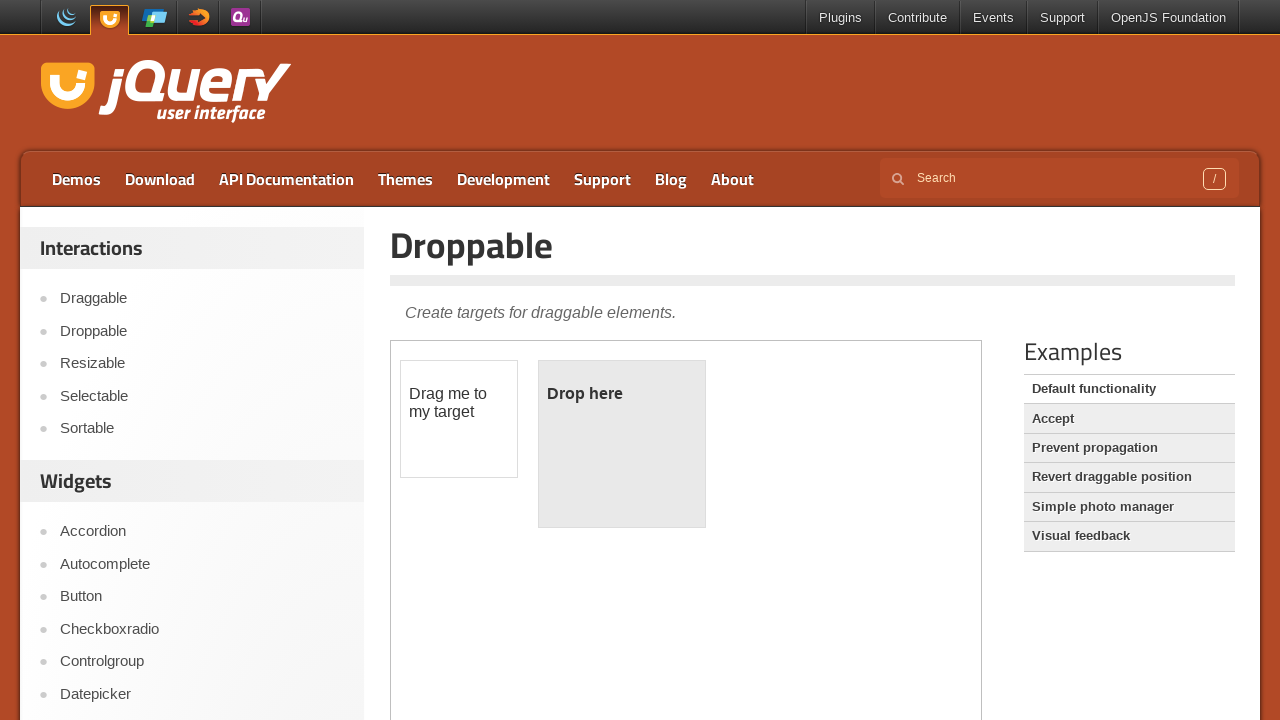

Located the iframe containing the drag and drop demo
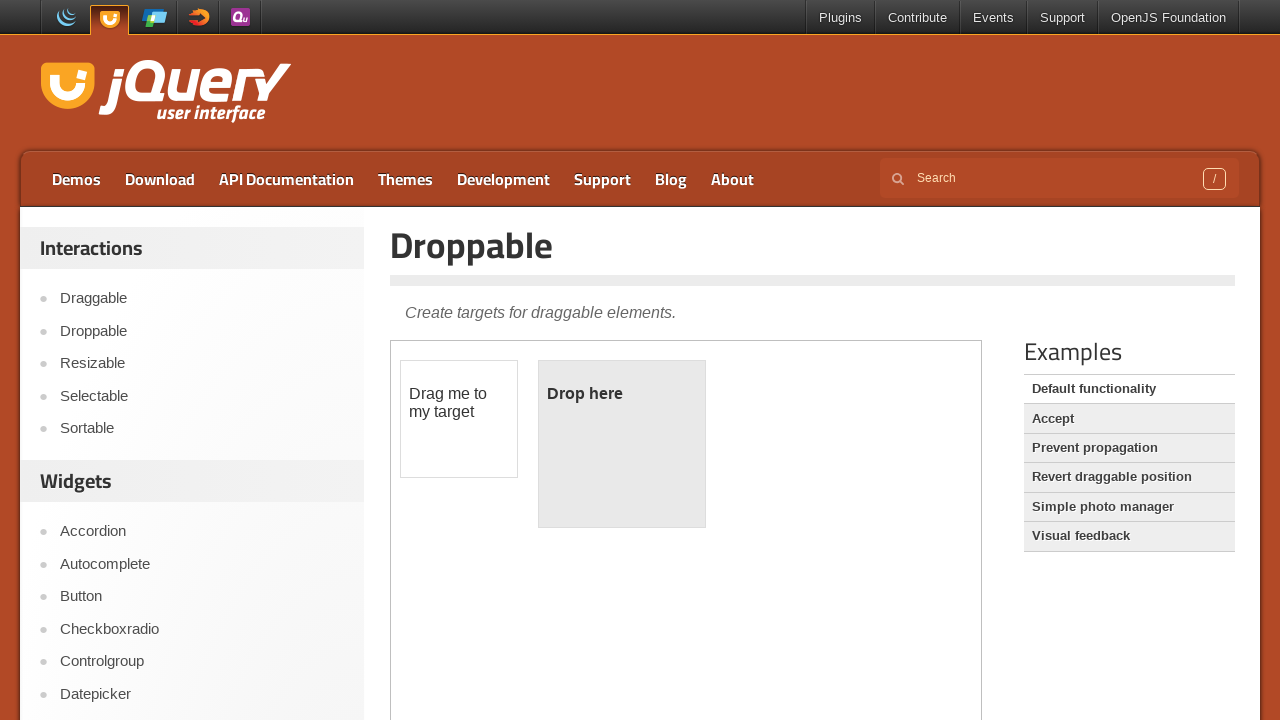

Located the draggable element
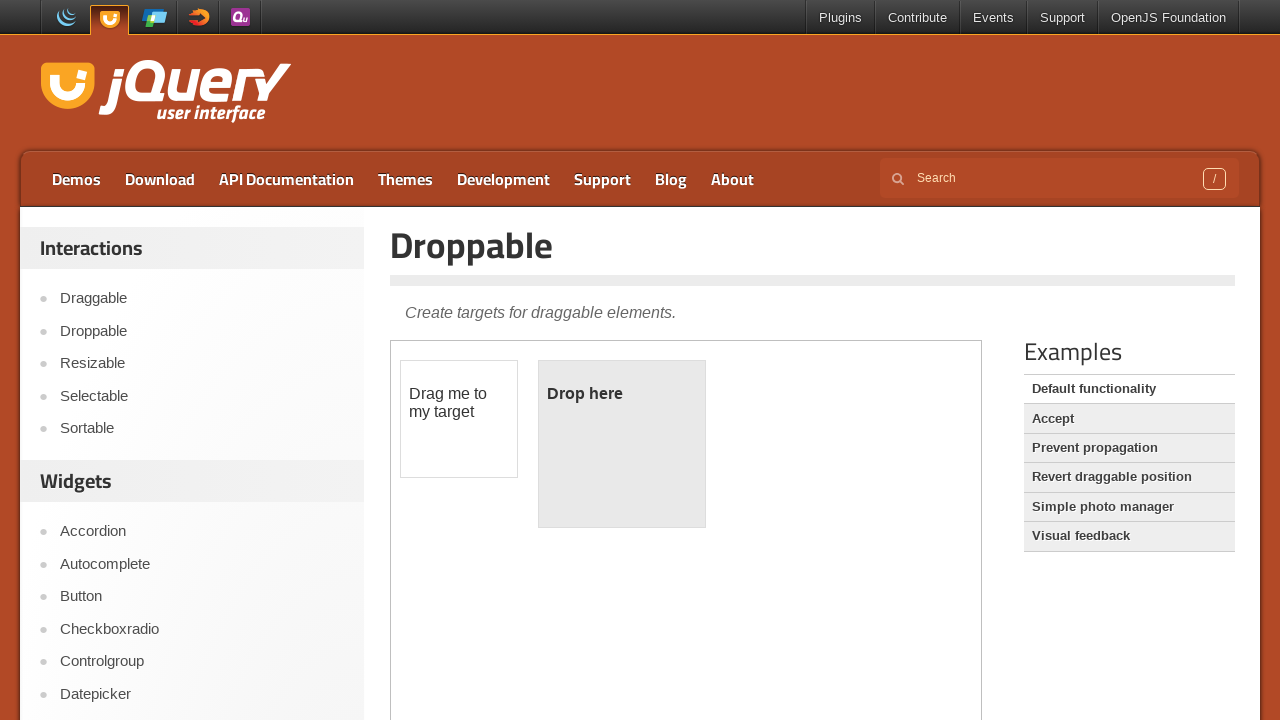

Located the droppable target element
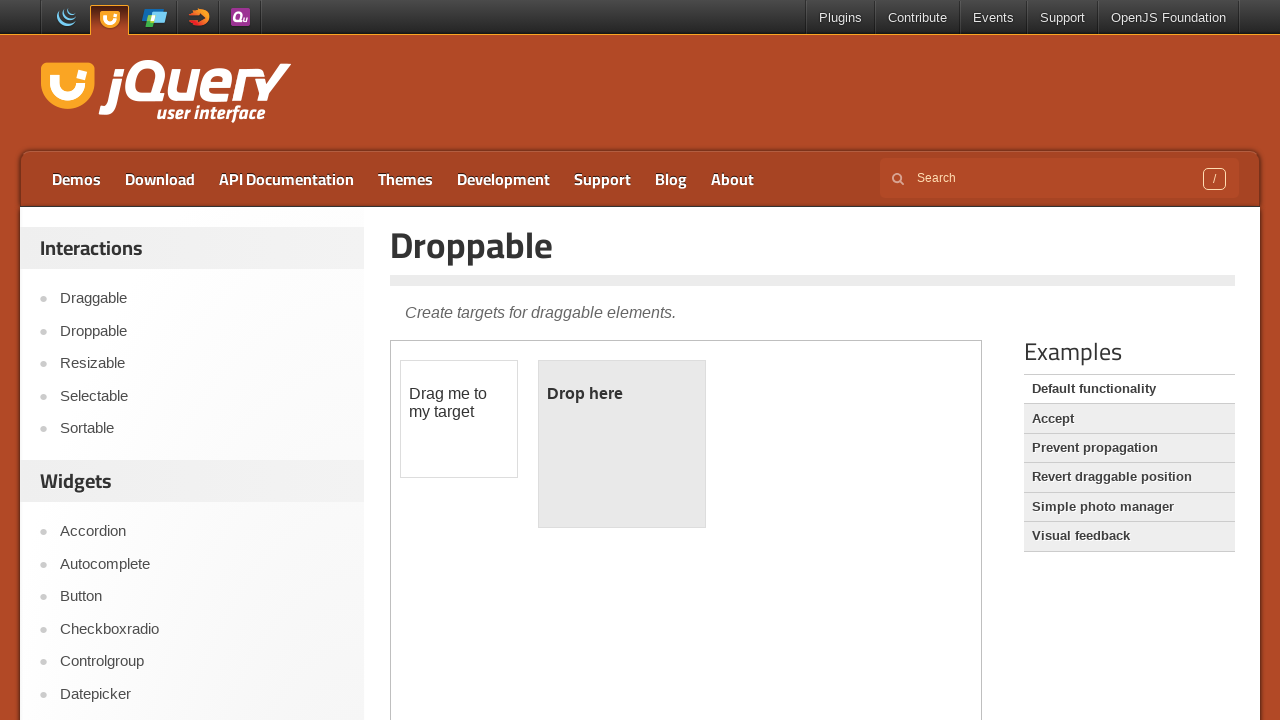

Dragged the draggable element and dropped it onto the droppable target at (622, 444)
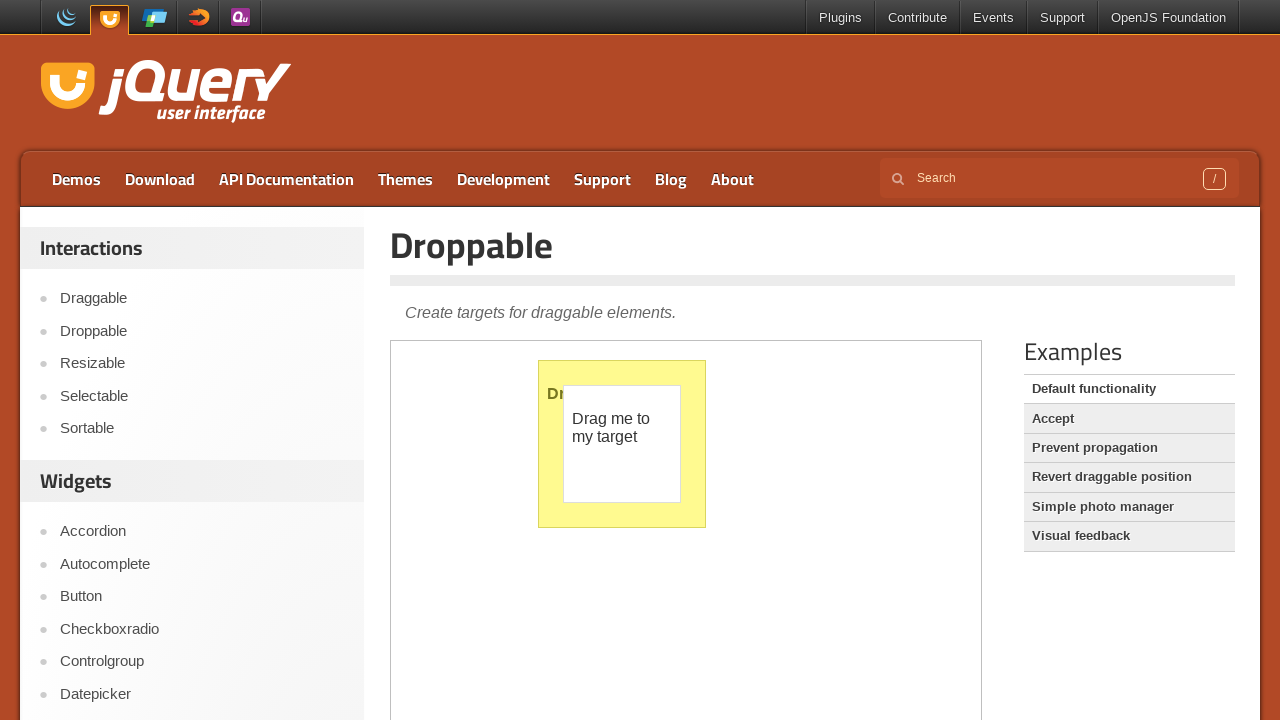

Verified that the drop was successful - droppable element now shows 'Dropped!' text
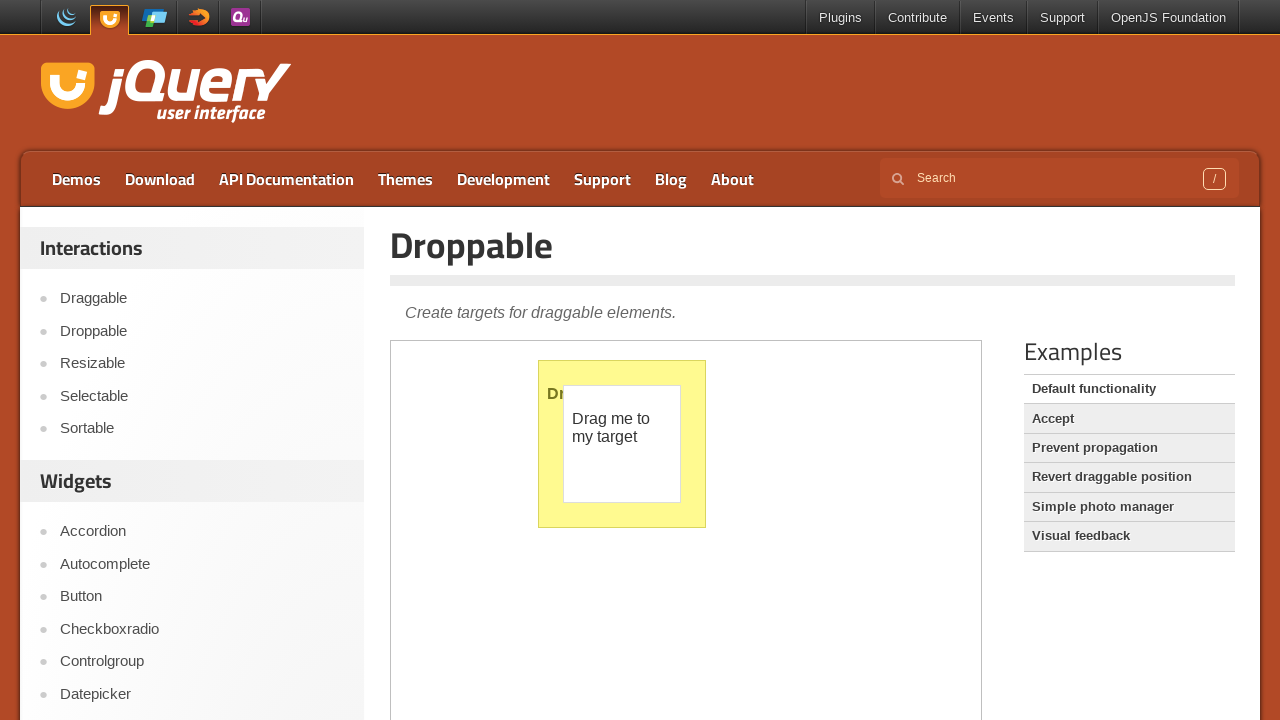

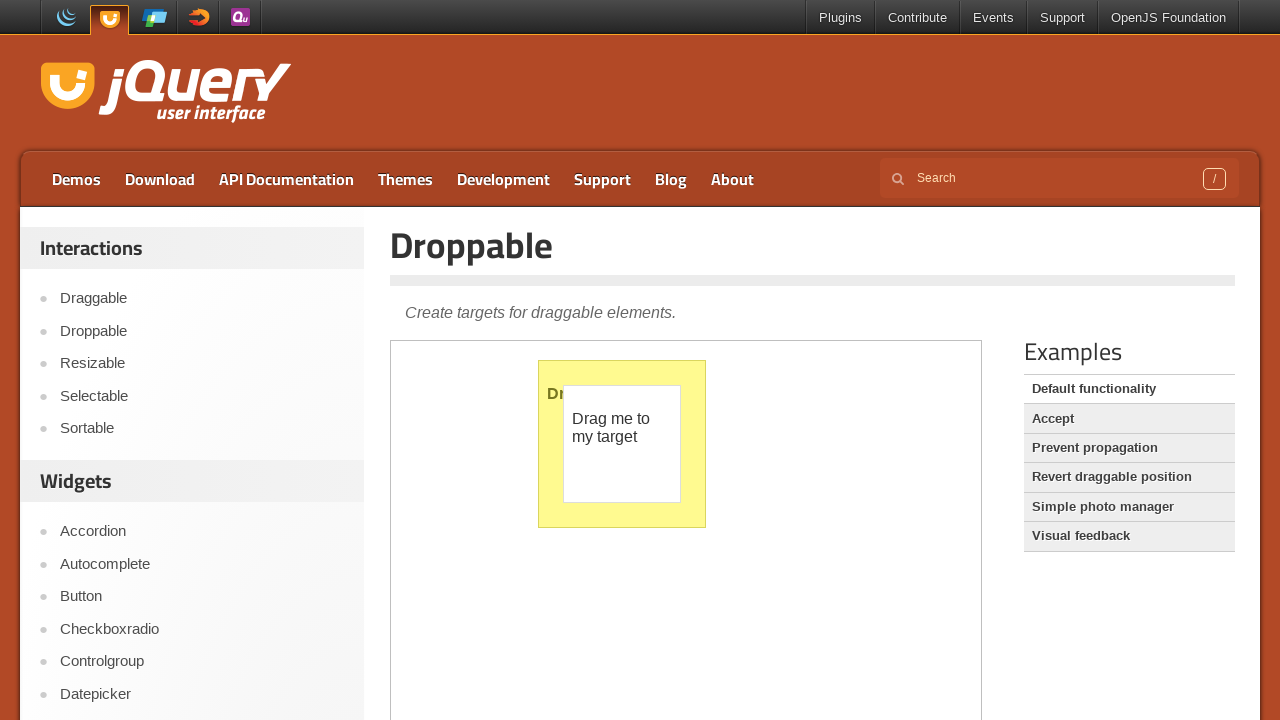